Tests marking all items as completed and then clearing the complete state

Starting URL: https://demo.playwright.dev/todomvc

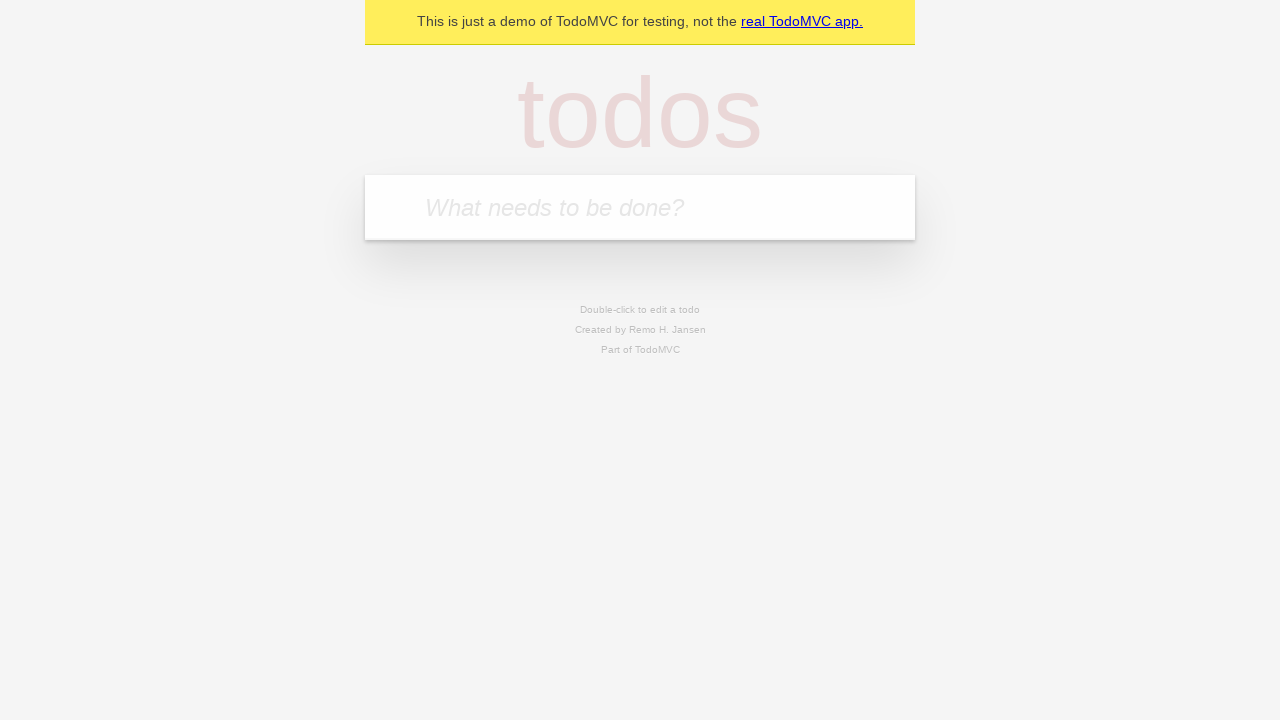

Filled todo input with 'buy some cheese' on internal:attr=[placeholder="What needs to be done?"i]
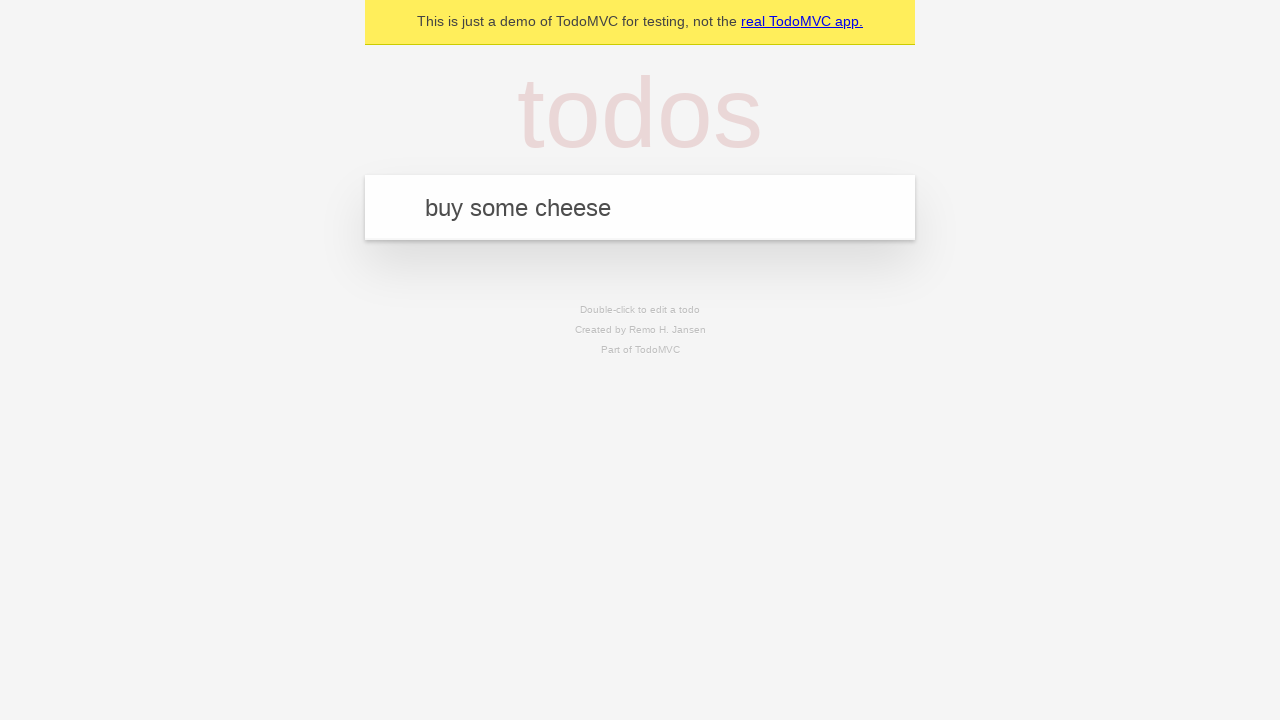

Pressed Enter to create first todo item on internal:attr=[placeholder="What needs to be done?"i]
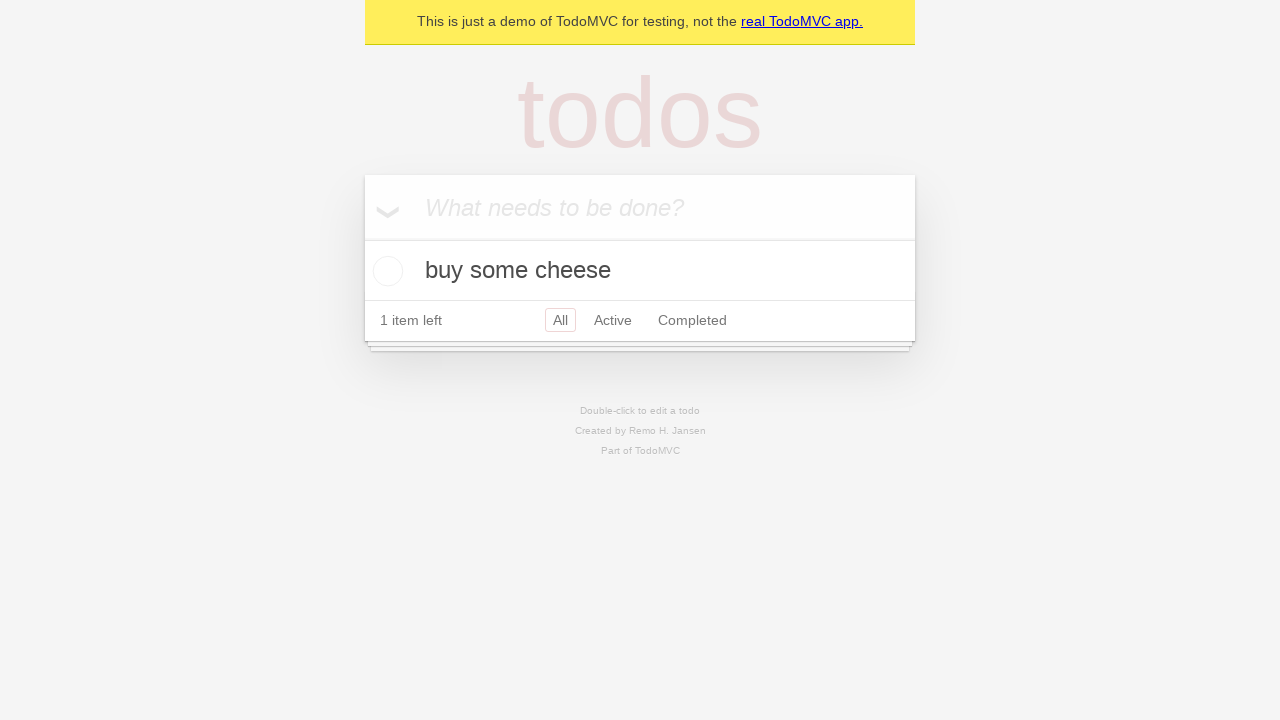

Filled todo input with 'feed the cat' on internal:attr=[placeholder="What needs to be done?"i]
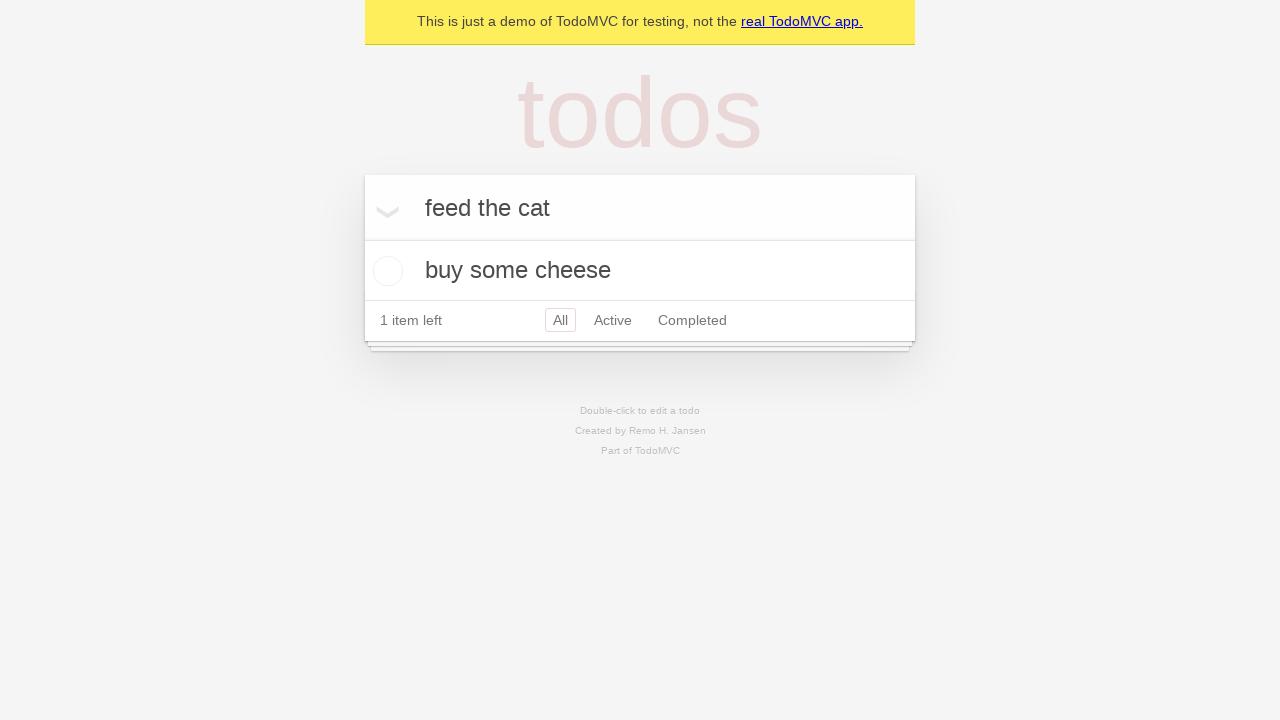

Pressed Enter to create second todo item on internal:attr=[placeholder="What needs to be done?"i]
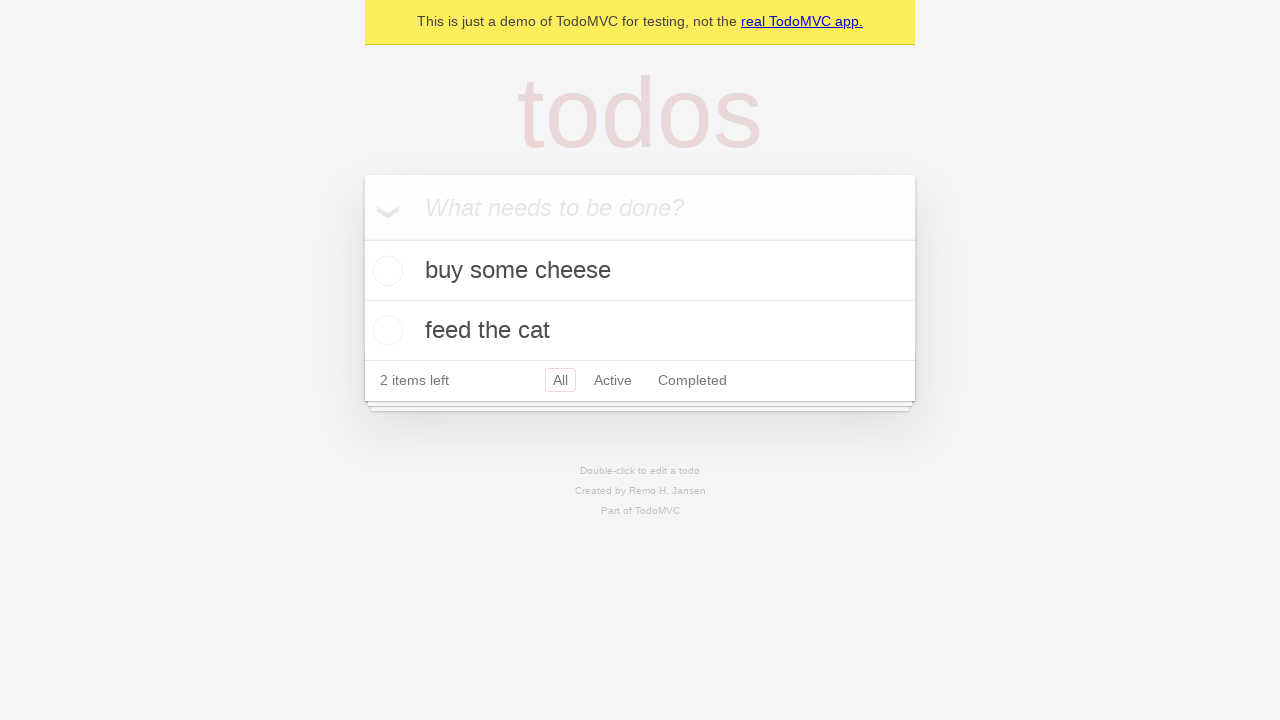

Filled todo input with 'book a doctors appointment' on internal:attr=[placeholder="What needs to be done?"i]
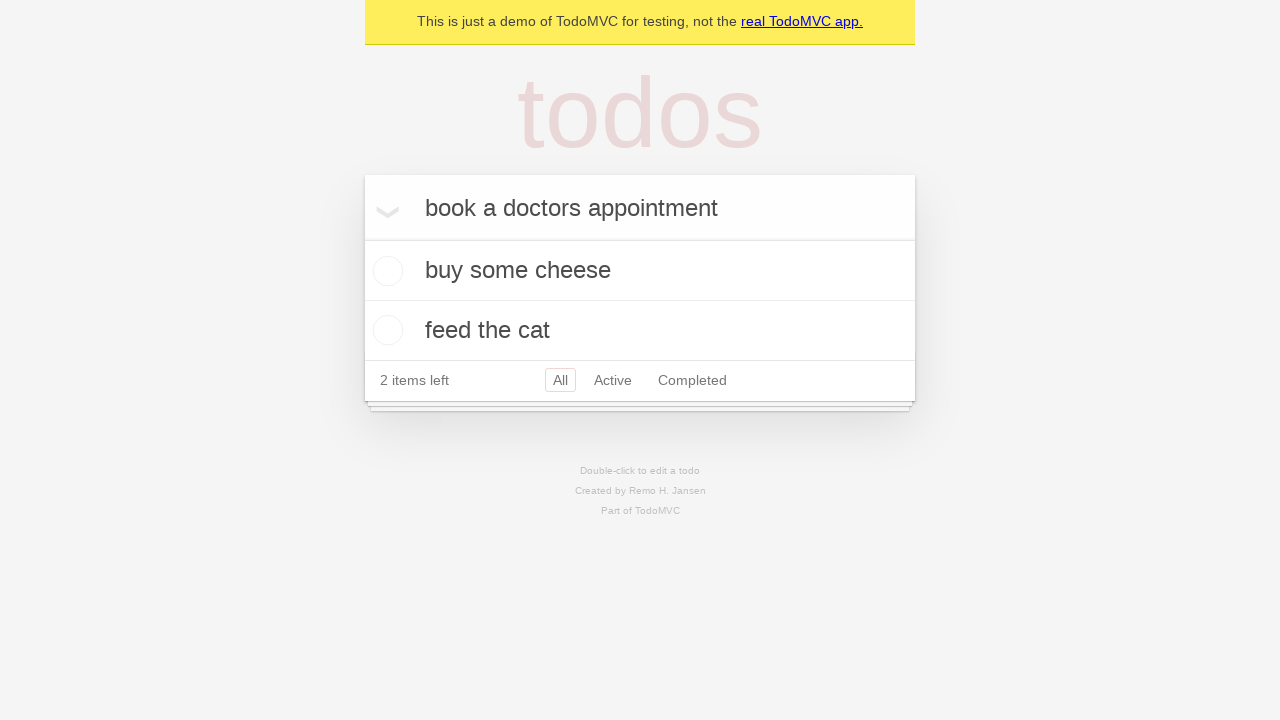

Pressed Enter to create third todo item on internal:attr=[placeholder="What needs to be done?"i]
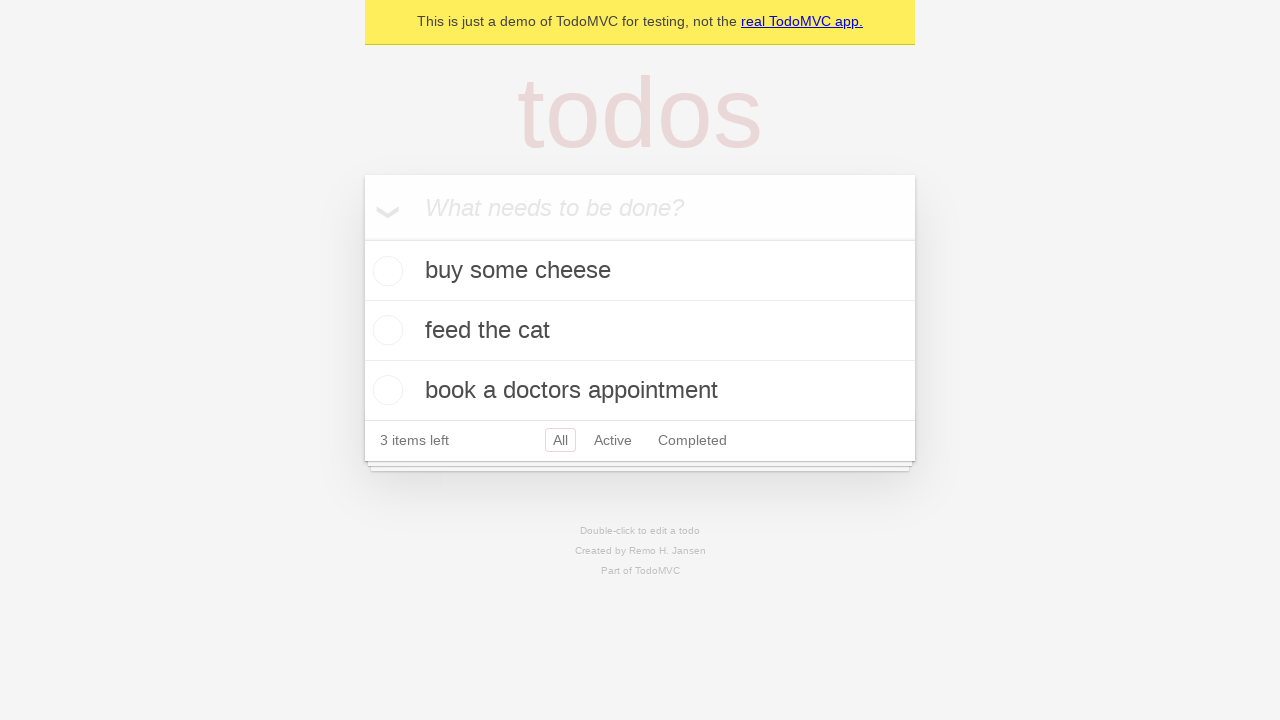

Toggle-all checkbox became visible
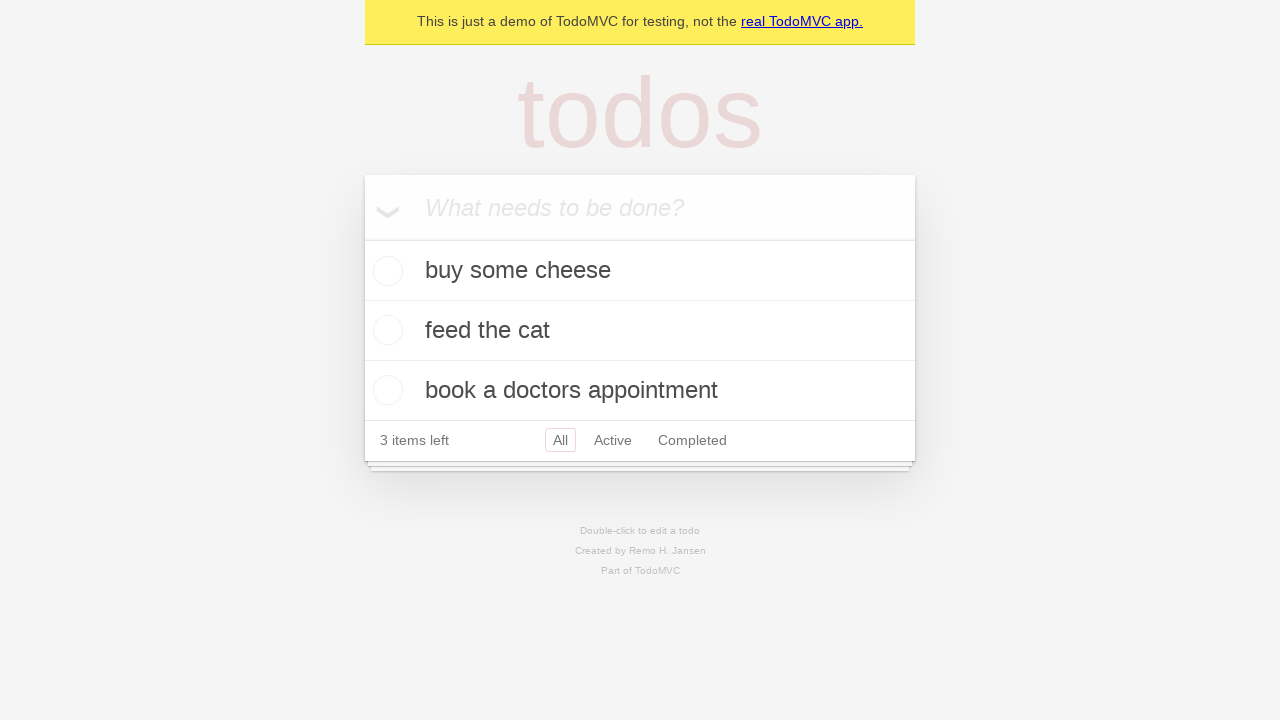

Checked toggle-all checkbox to mark all items as completed at (362, 238) on .toggle-all
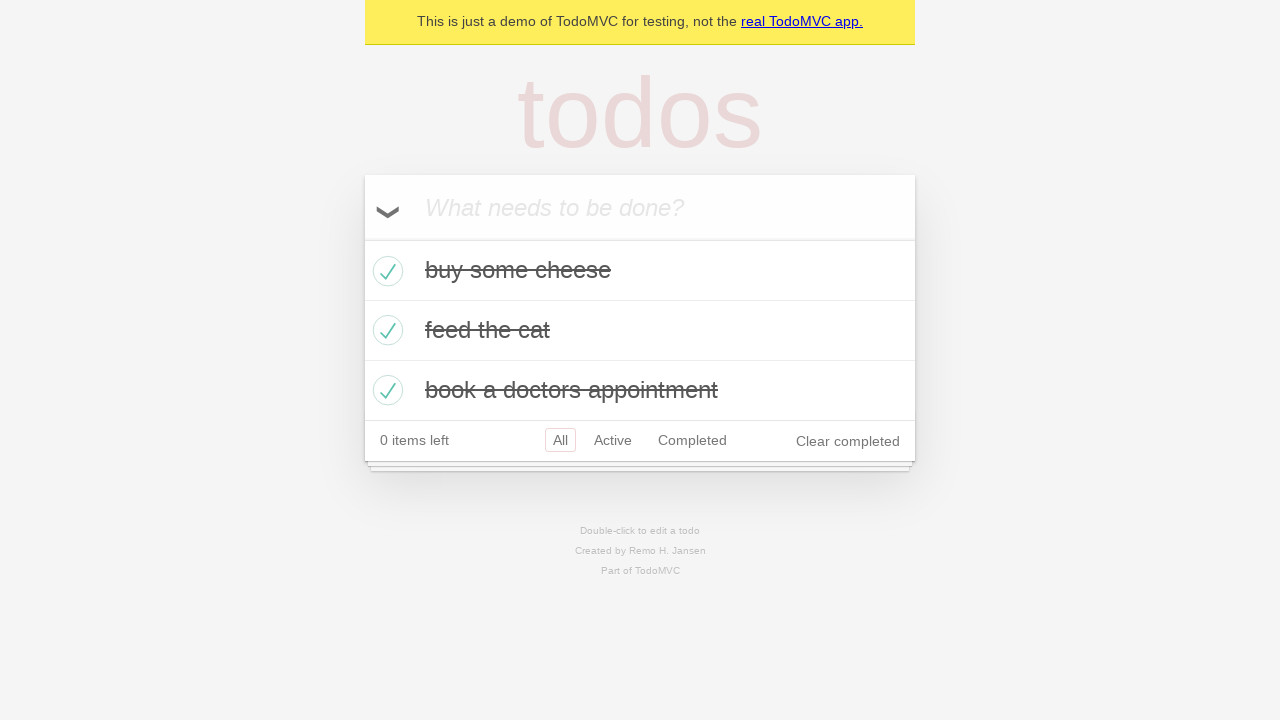

Unchecked toggle-all checkbox to clear the complete state of all items at (362, 238) on .toggle-all
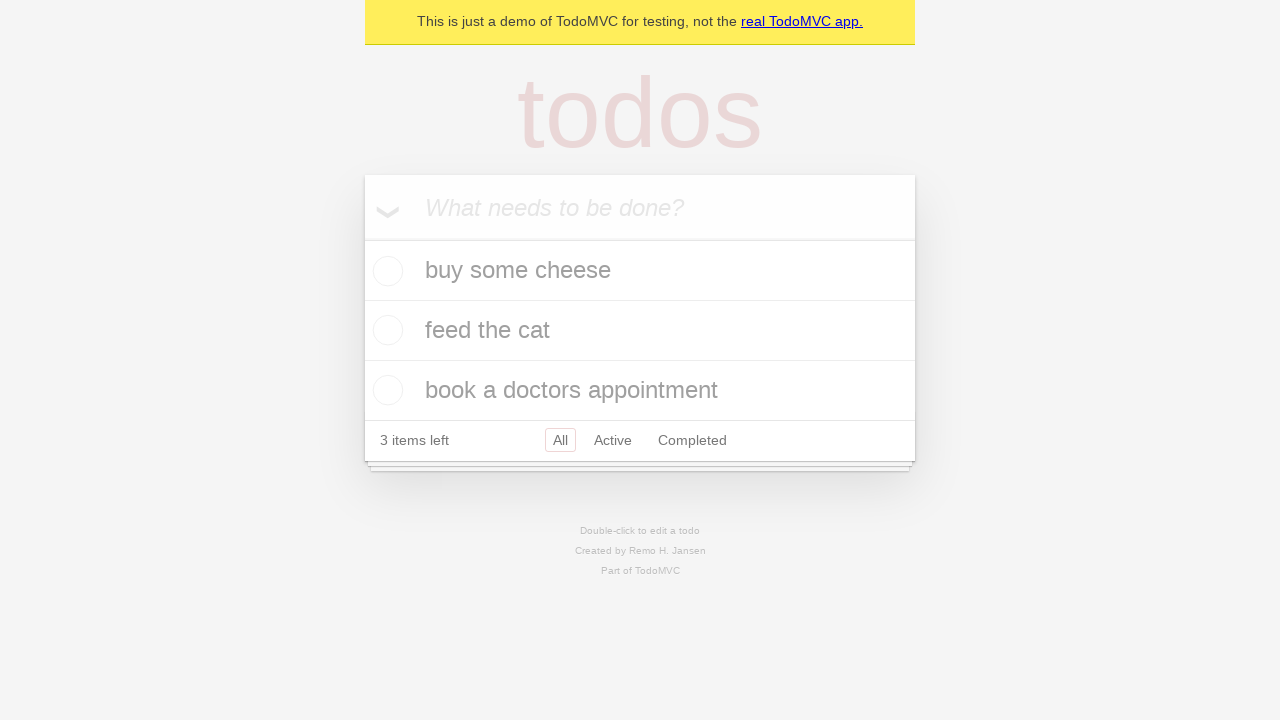

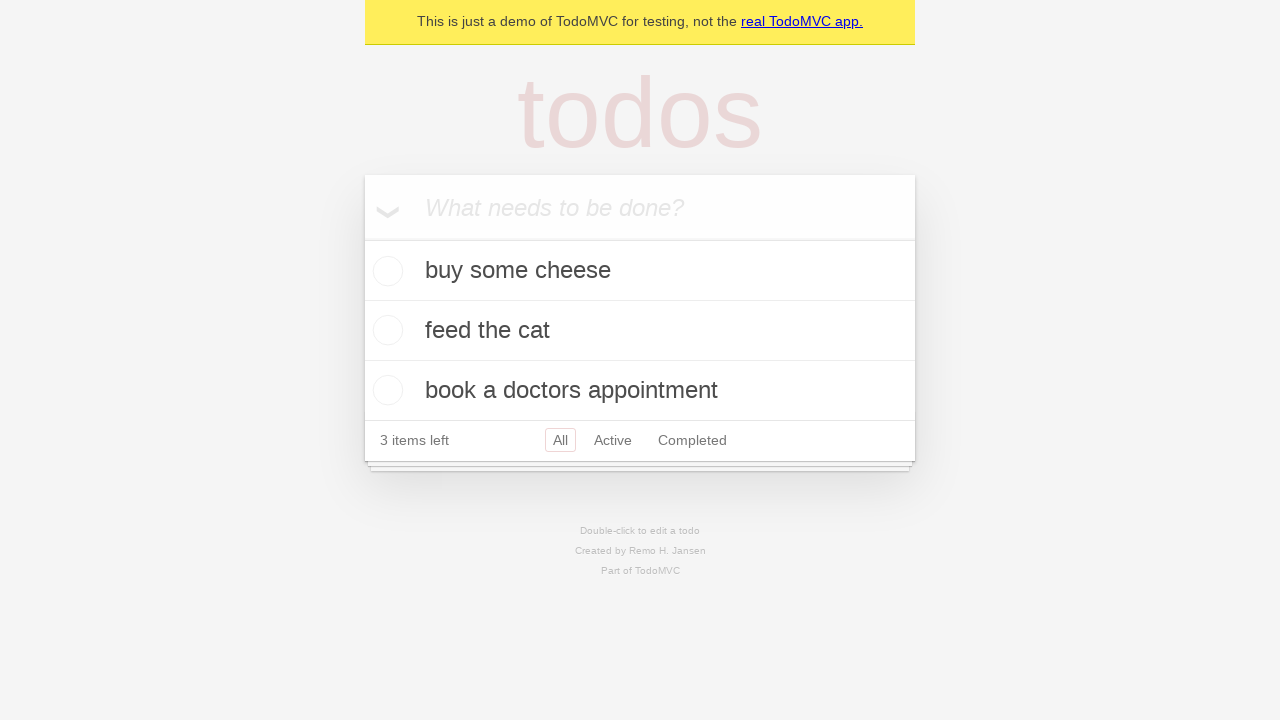